Navigates to YouTube homepage and resizes the browser window to a specific dimension (500x750 pixels)

Starting URL: https://www.youtube.com/

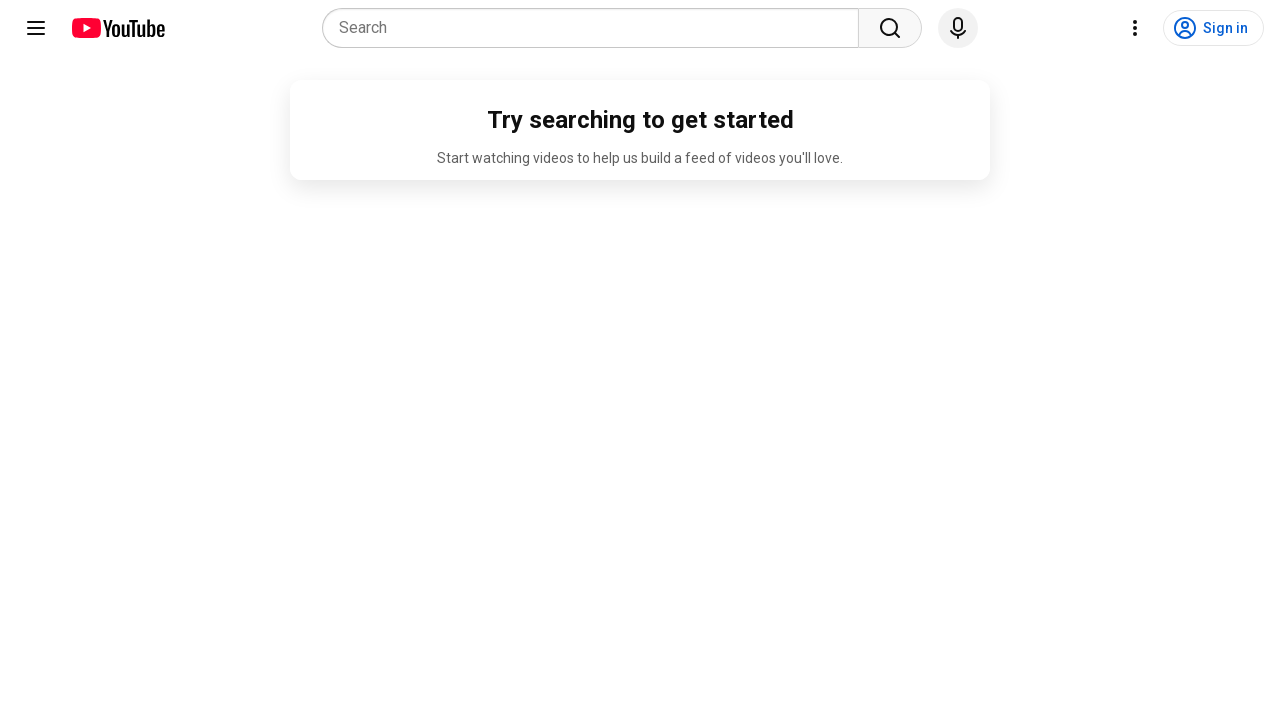

Resized browser window to 500x750 pixels
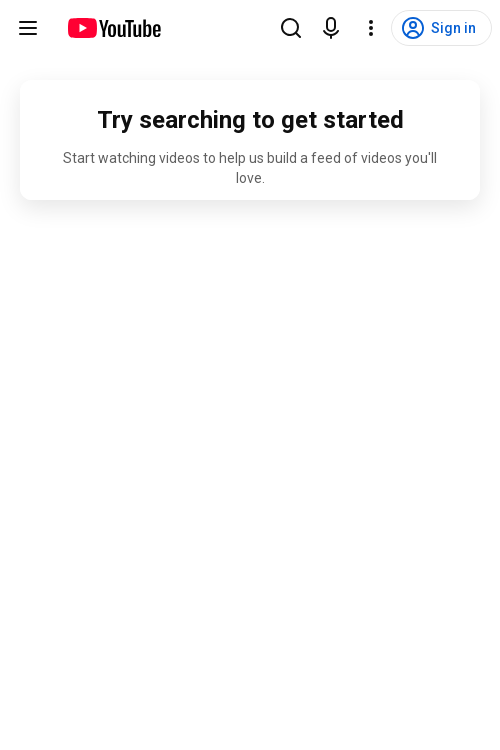

YouTube homepage fully loaded (DOM content ready)
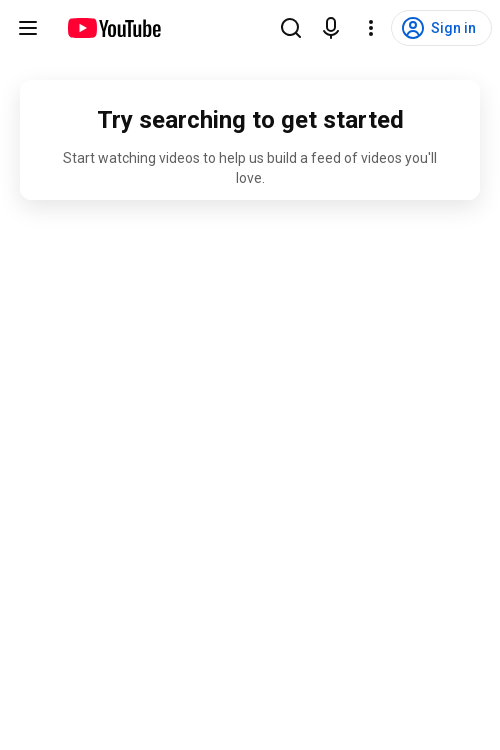

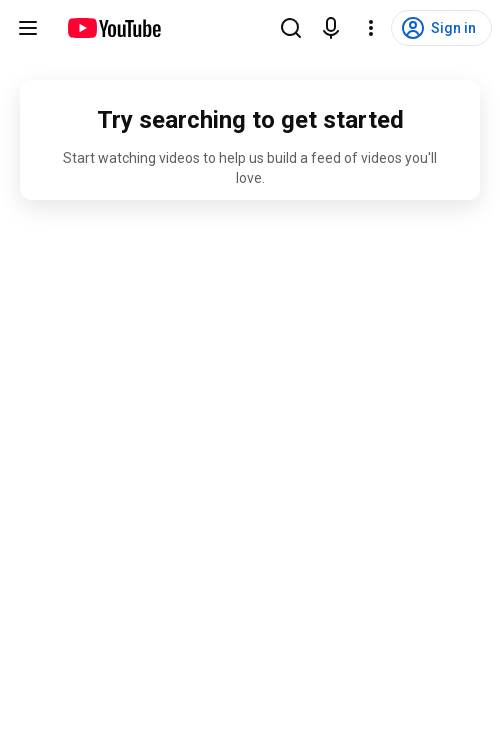